Navigates to Form Authentication page, enters invalid credentials, clicks login, and verifies the error message contains expected text

Starting URL: https://the-internet.herokuapp.com/

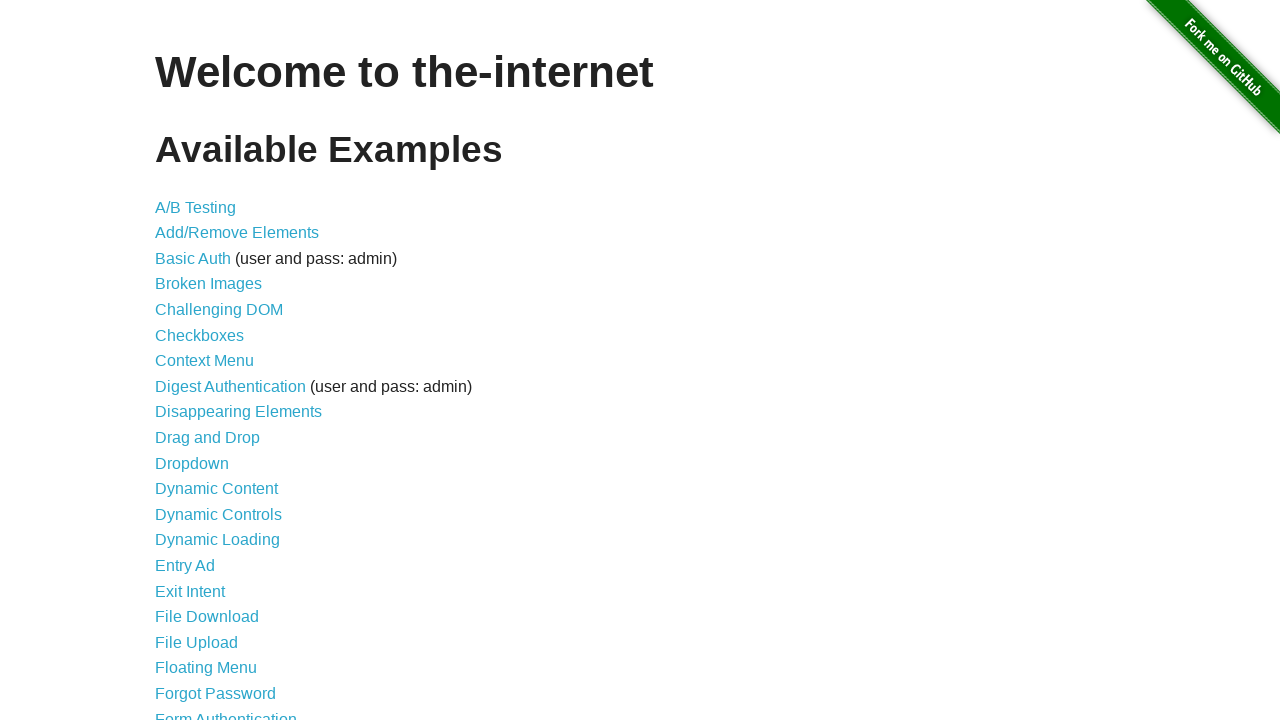

Clicked on Form Authentication link at (226, 712) on text=Form Authentication
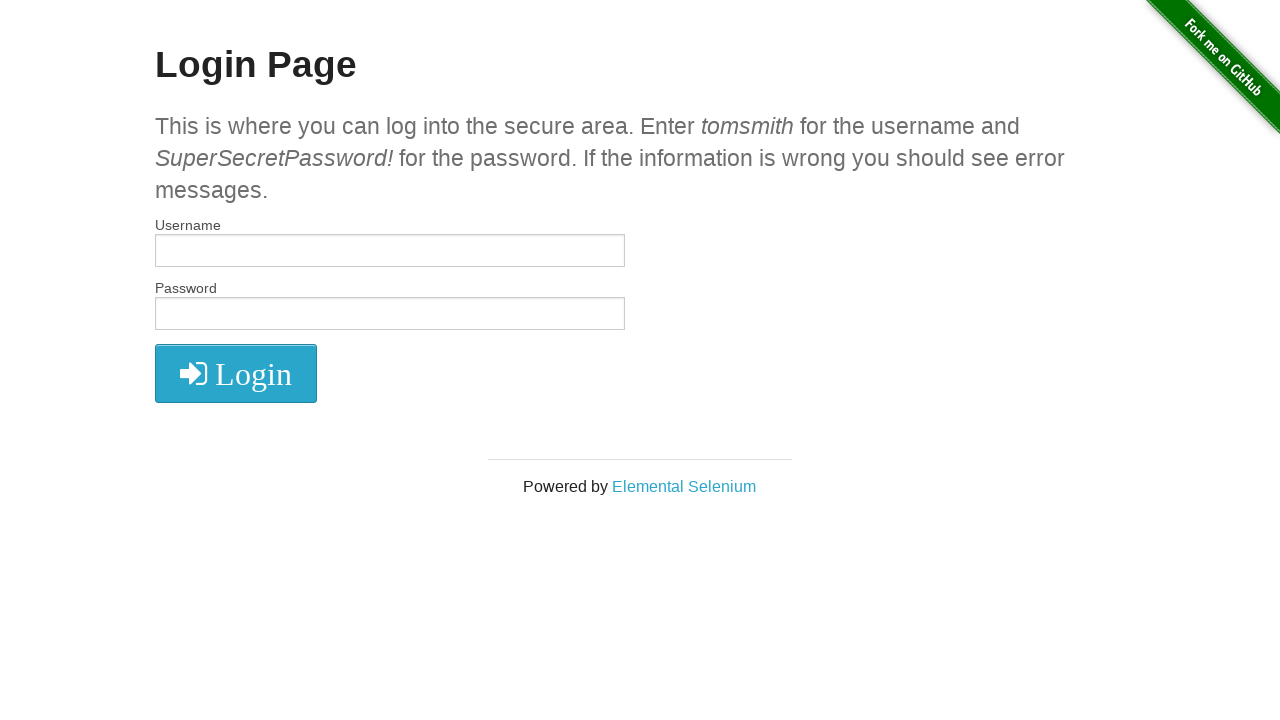

Login form loaded and username field is visible
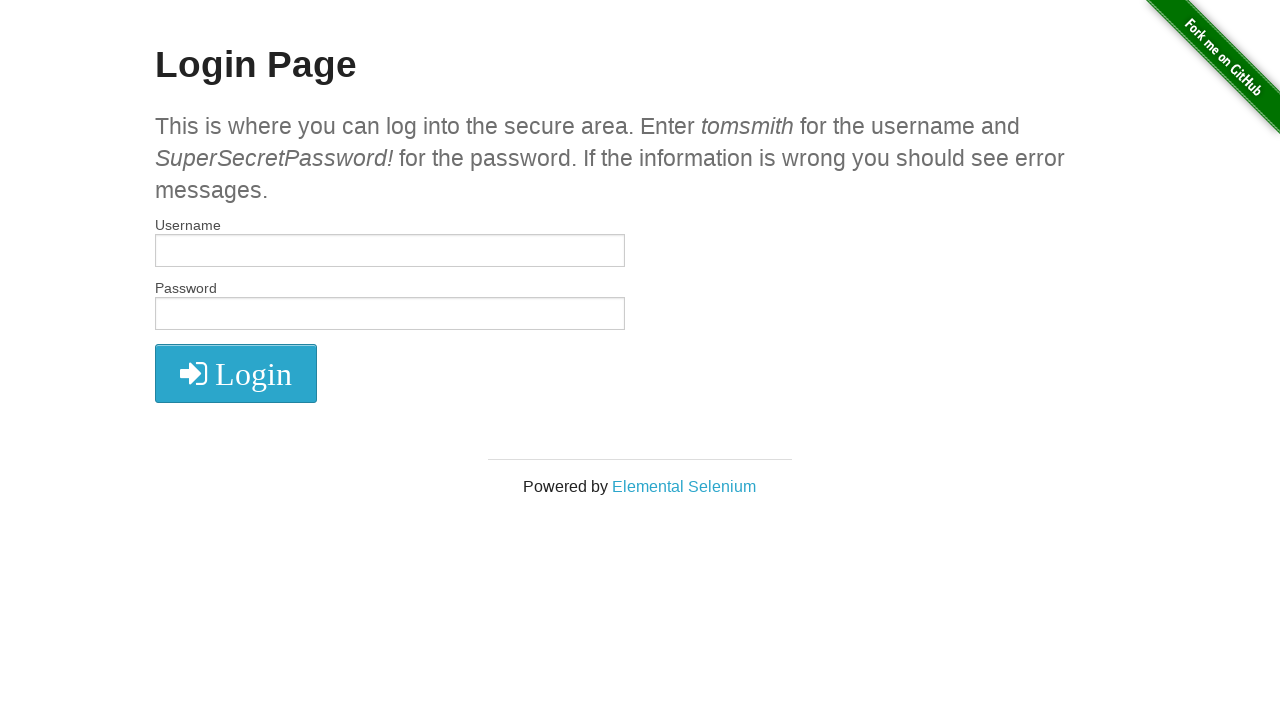

Entered invalid username 'invaliduser123' on #username
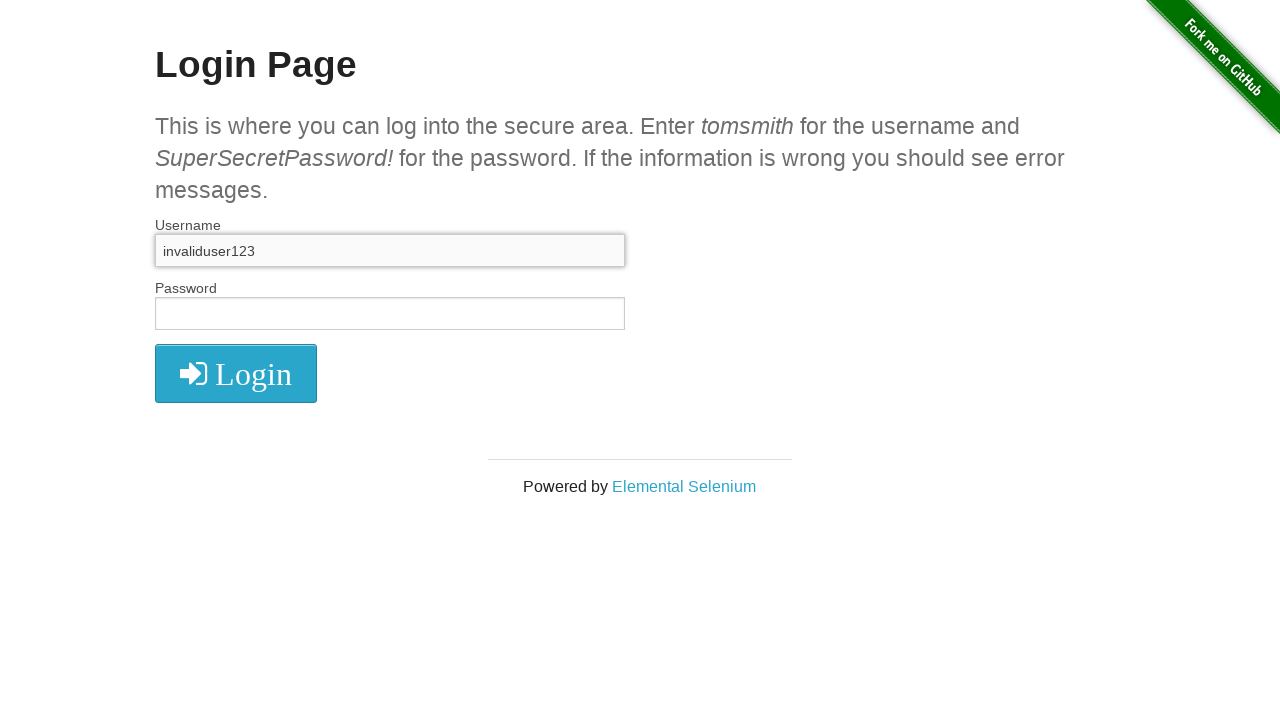

Entered invalid password 'wrongpassword456' on #password
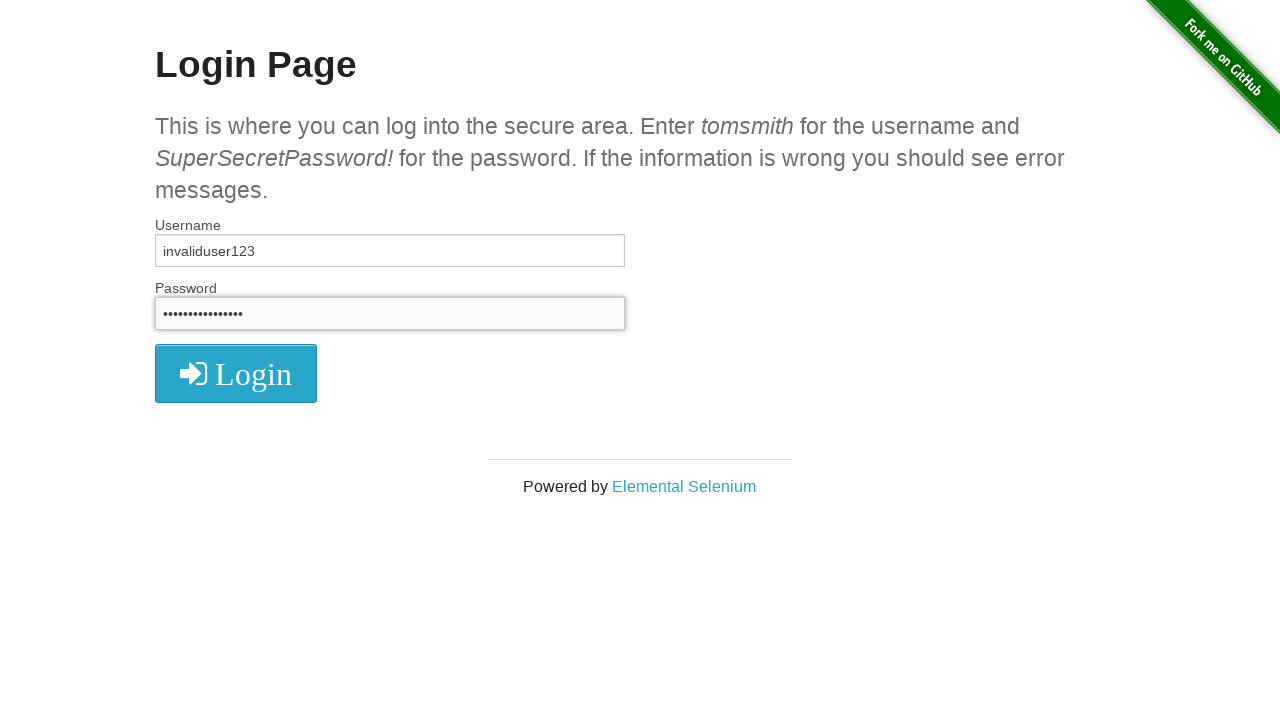

Clicked login button at (236, 373) on button.radius
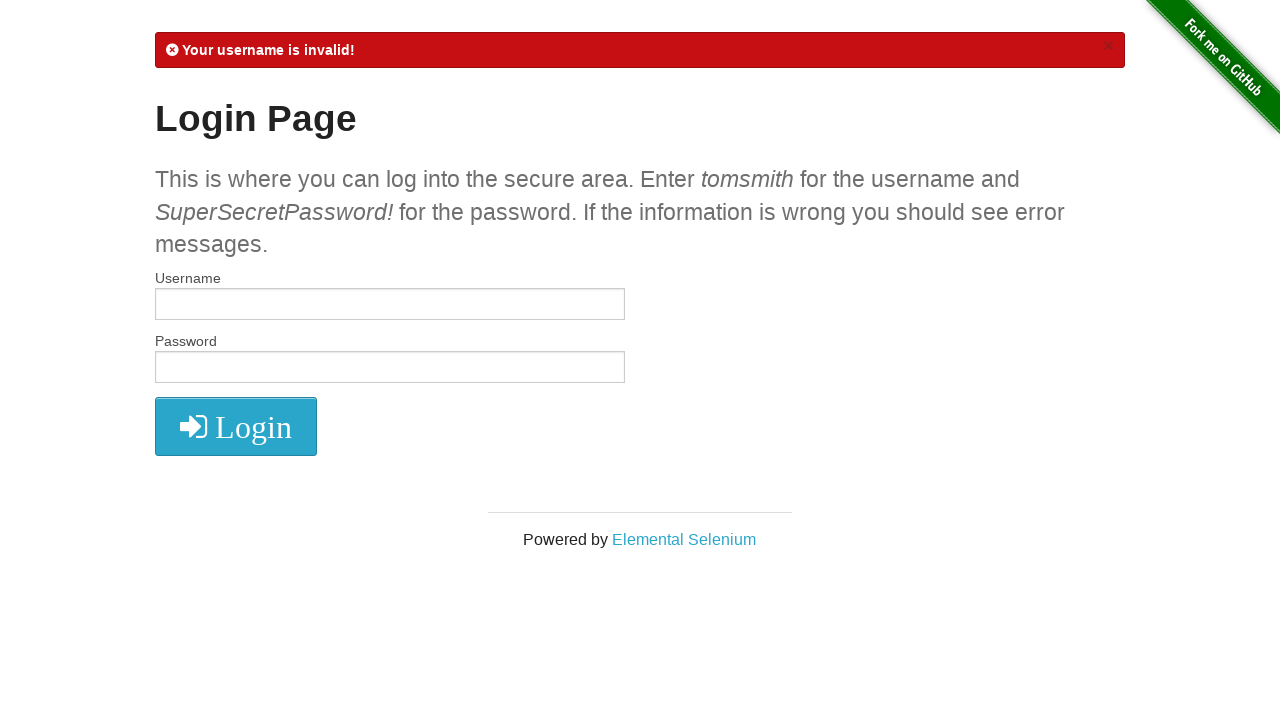

Error message element became visible
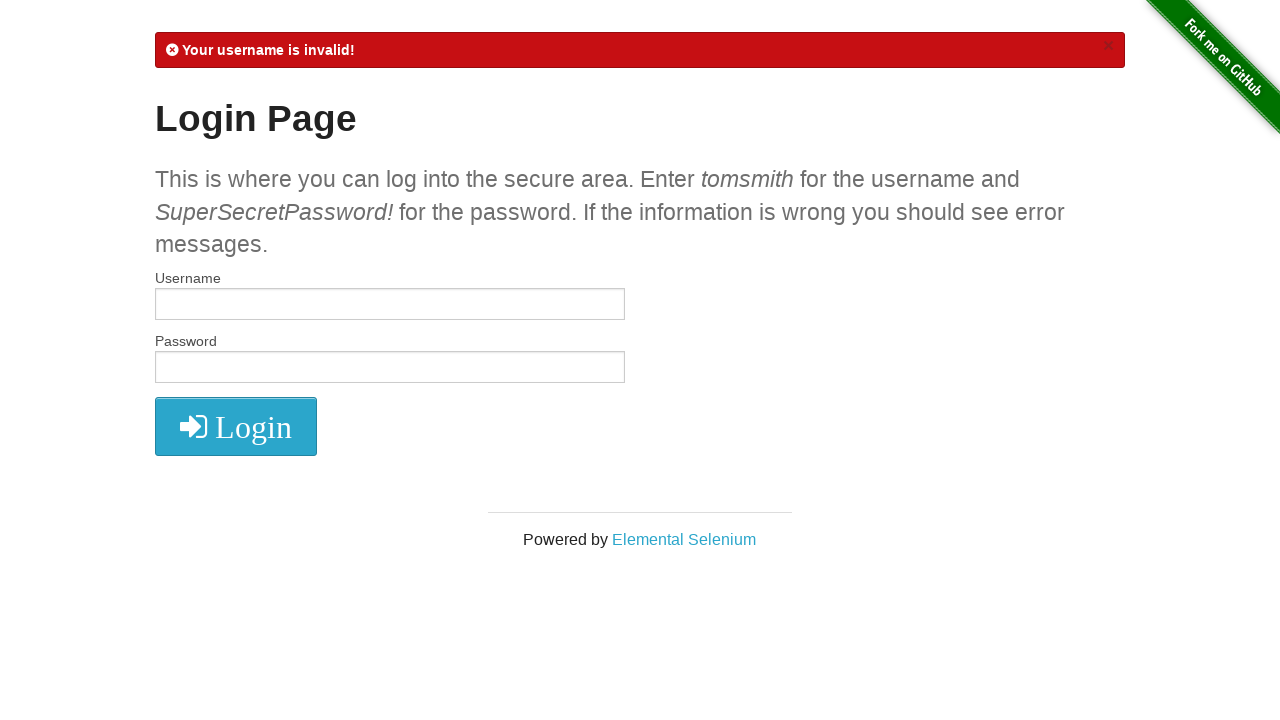

Verified error message contains 'Your username is invalid!'
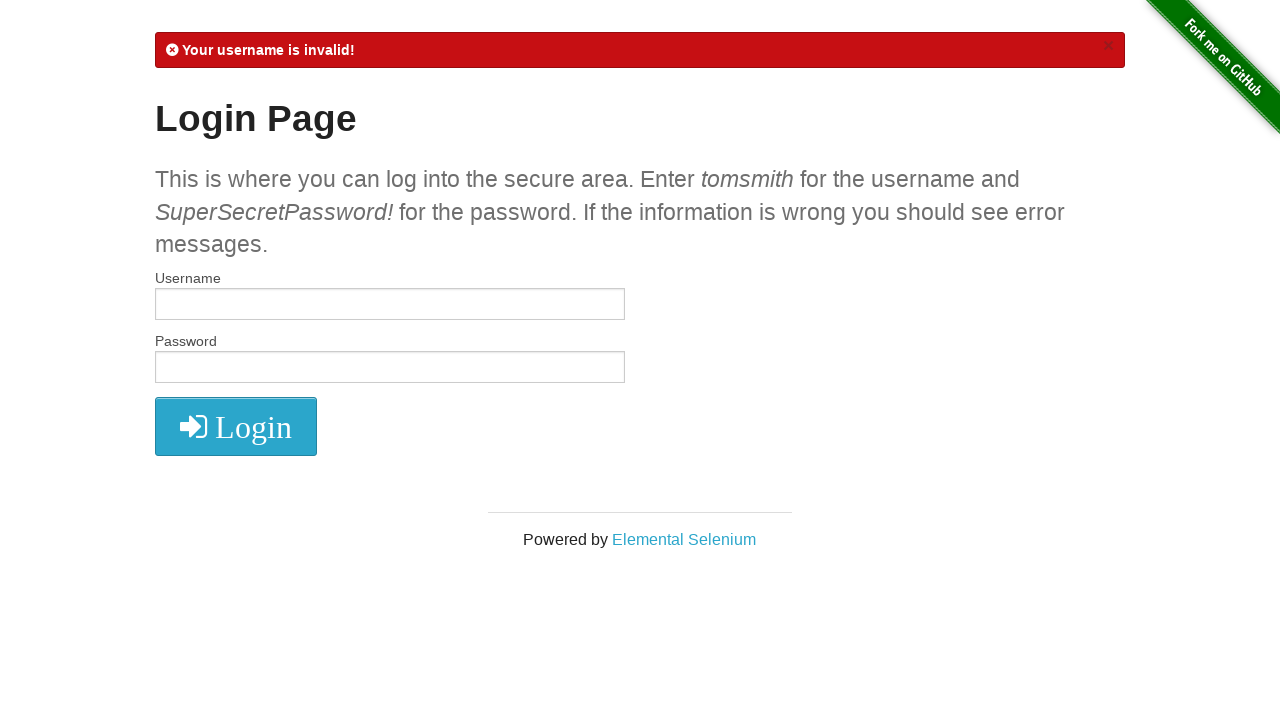

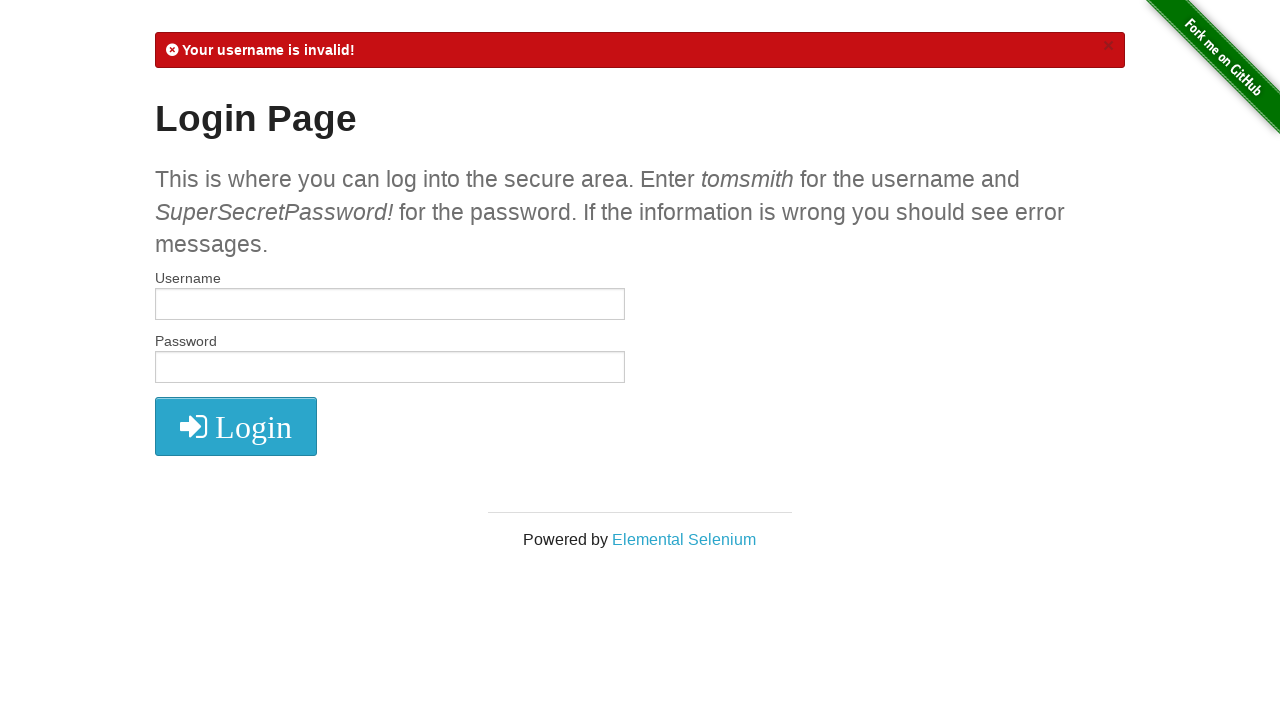